Navigates to a frames demo page, clicks through to nested frames section, and switches between multiple nested frames to access content in the left frame

Starting URL: https://the-internet.herokuapp.com/

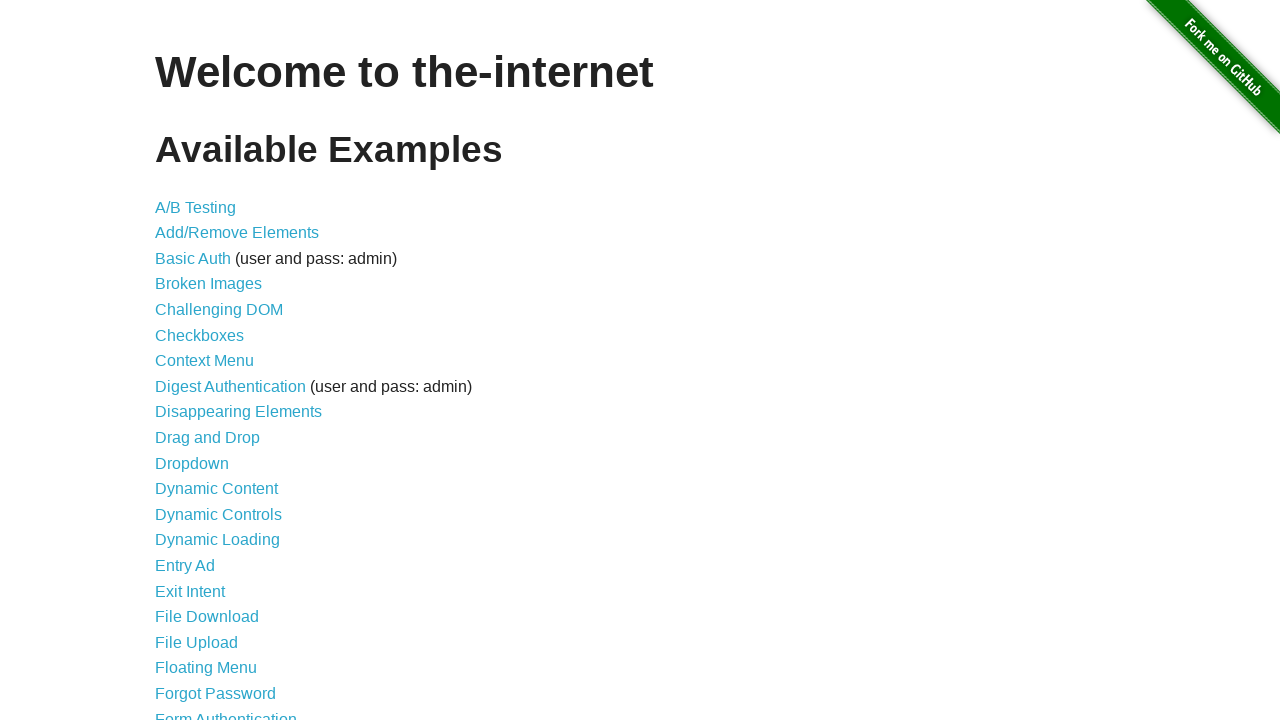

Clicked on Frames link at (182, 361) on xpath=//div[@id='content']//a[text()='Frames']
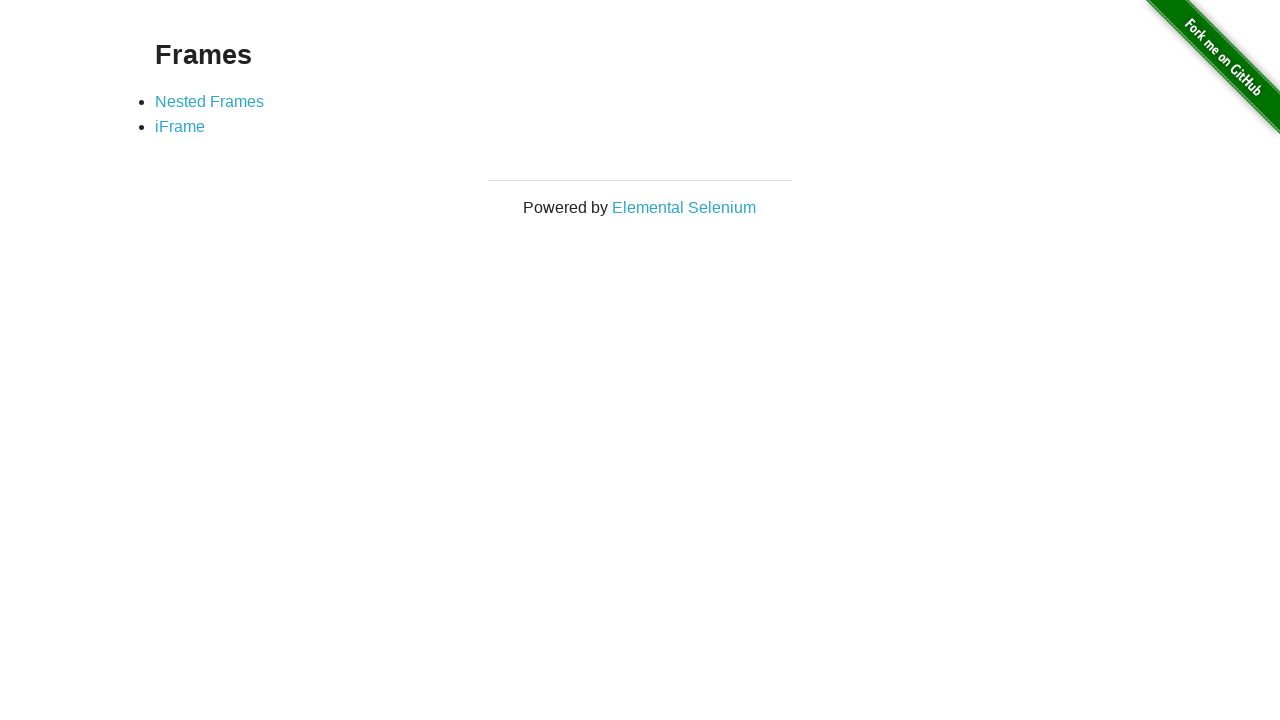

Clicked on Nested Frames link at (210, 101) on xpath=//div[@id='content']//a[text()='Nested Frames']
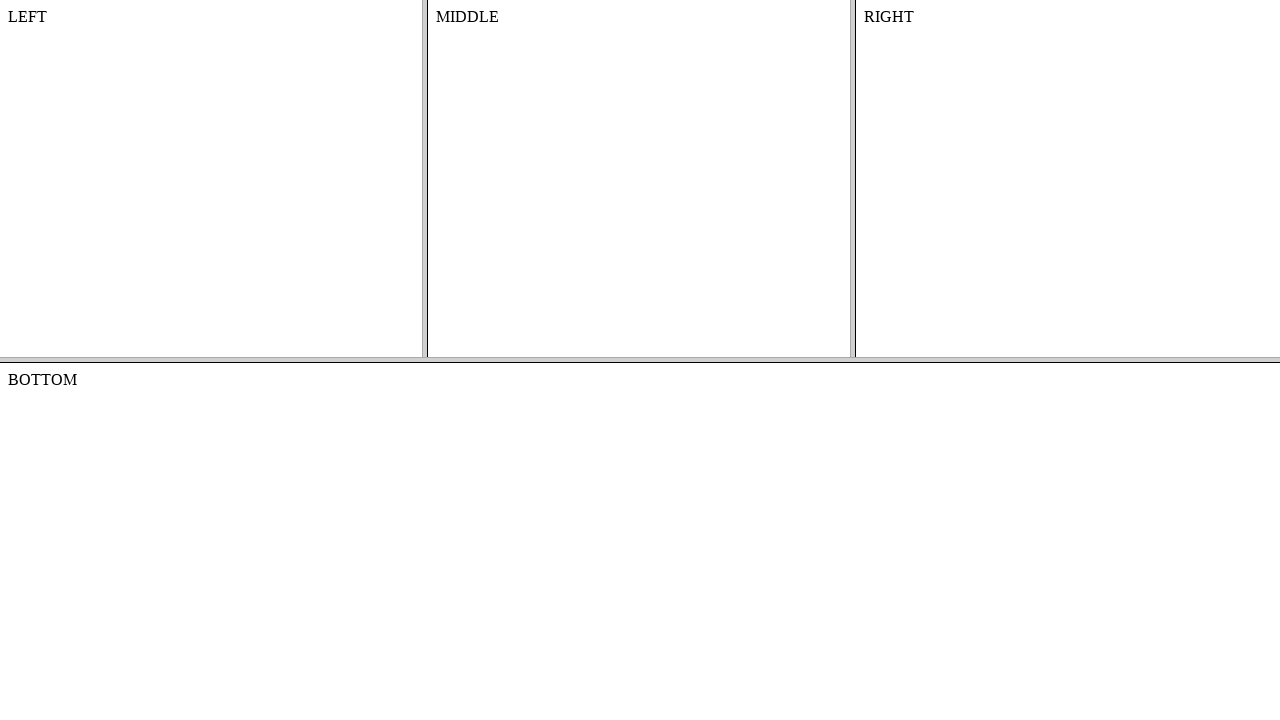

Switched to top frame
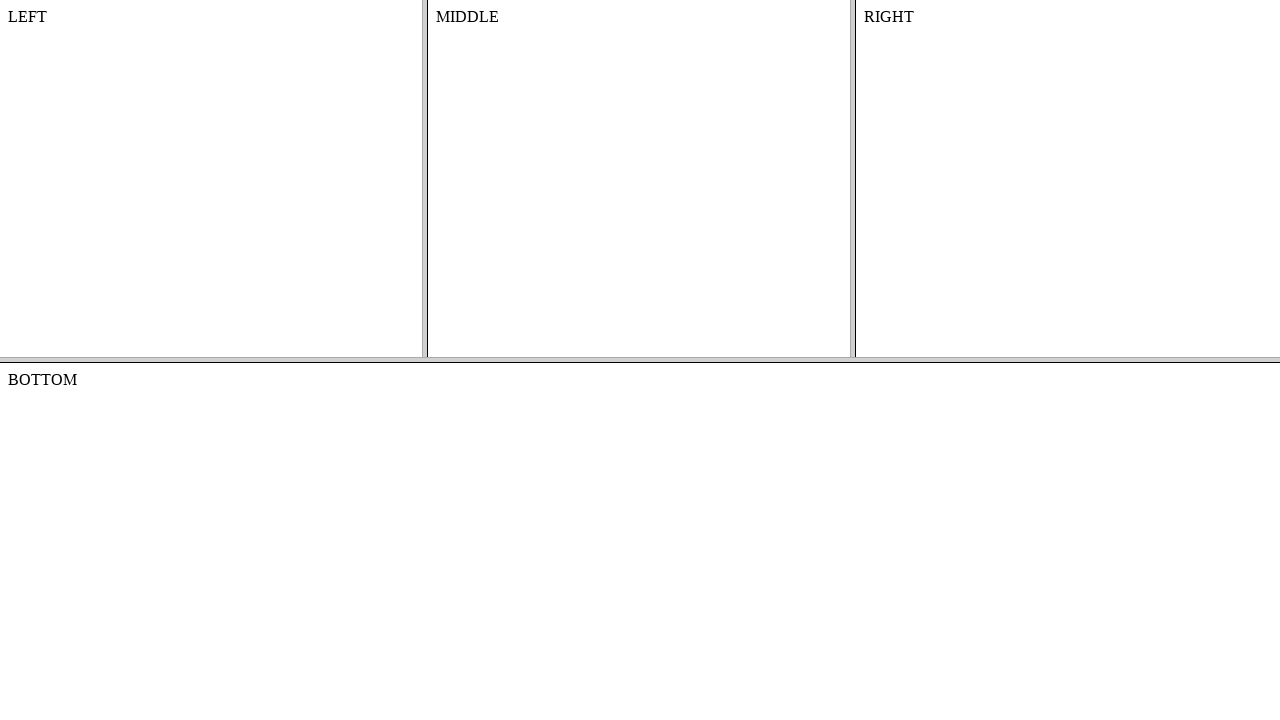

Switched to left frame within the top frame
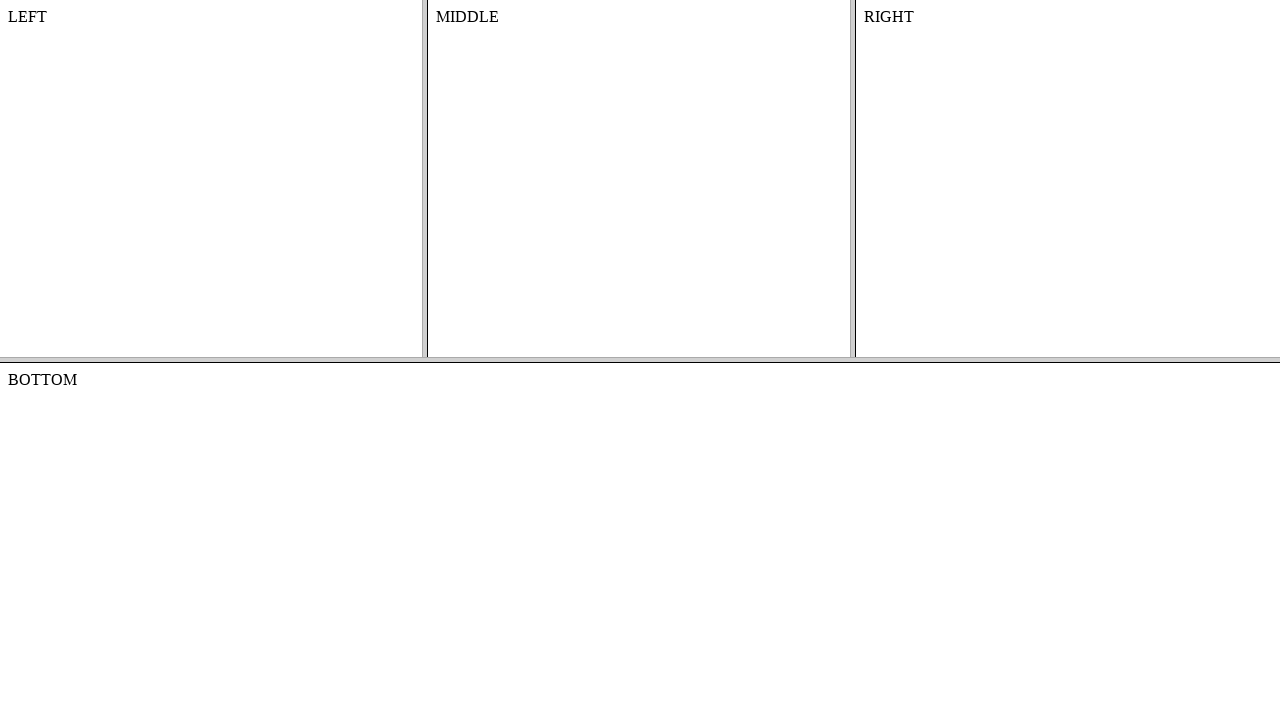

Retrieved text content from left frame body
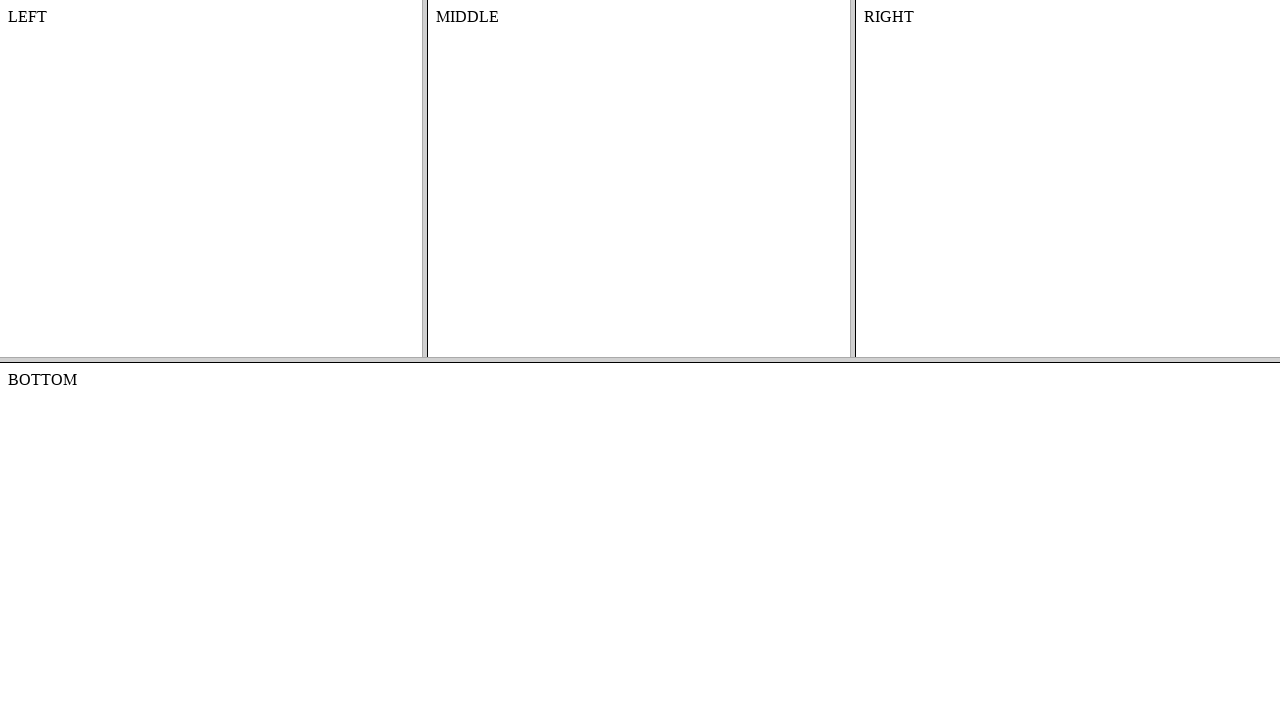

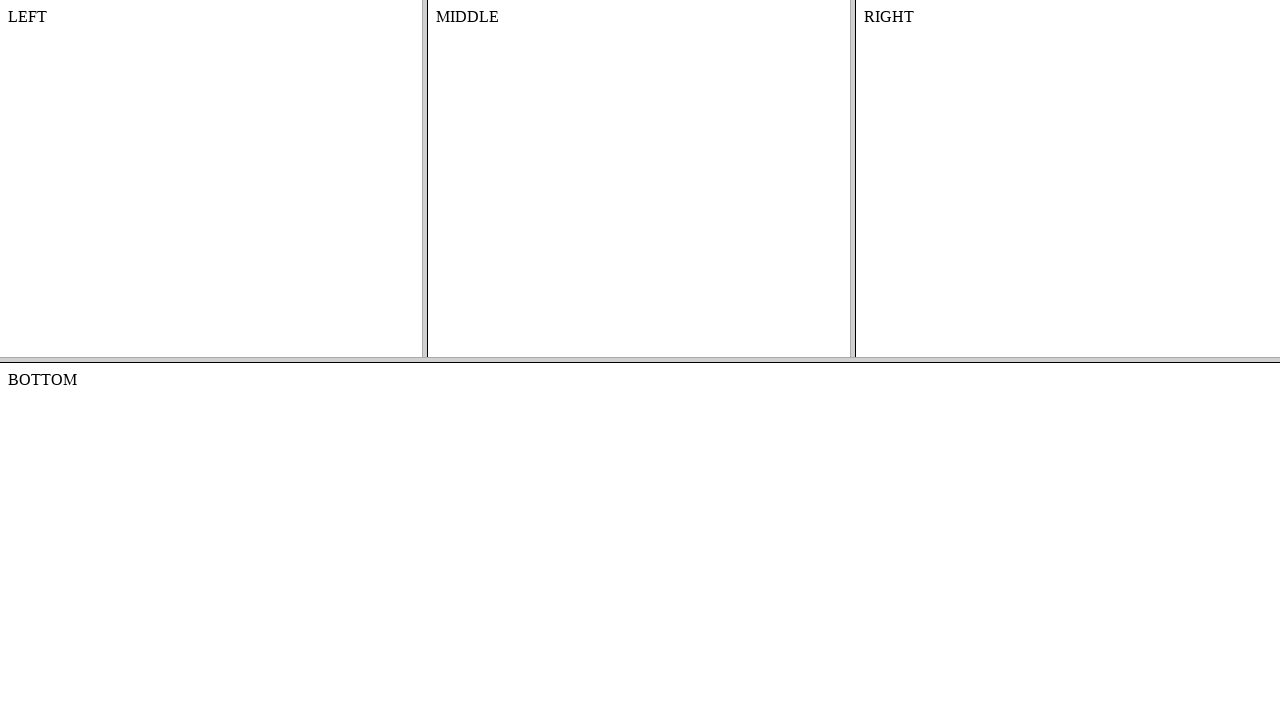